Tests Pastebin's paste creation functionality by entering text content, selecting Java syntax highlighting, setting a 10-minute expiration, and providing a paste title.

Starting URL: https://pastebin.com/

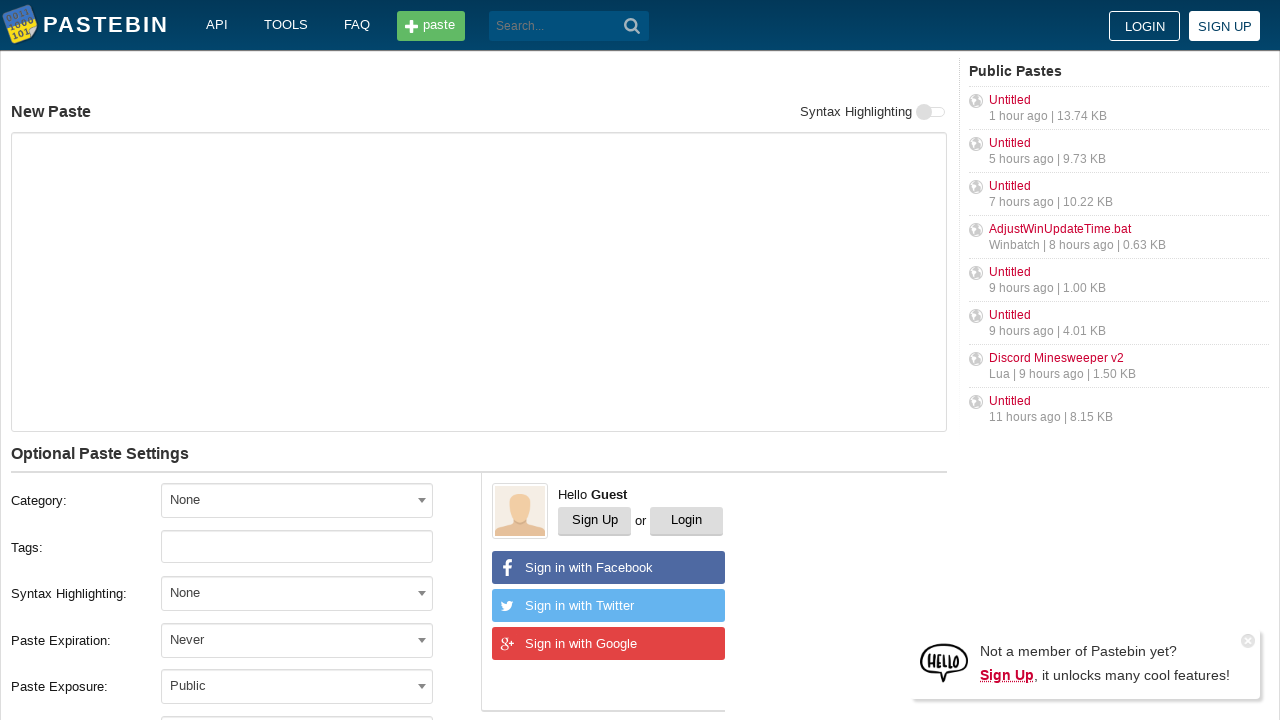

Filled paste content text area with 'Hello from WebDriver' on #postform-text
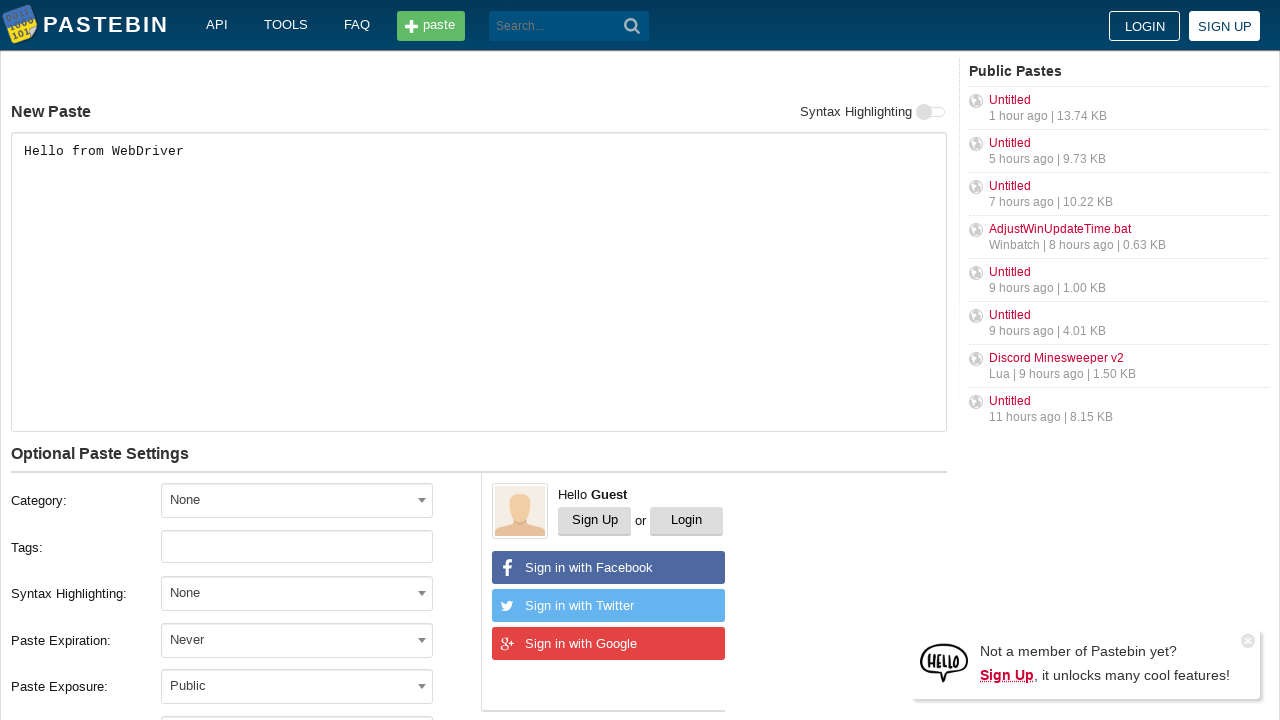

Clicked on Syntax Highlighting dropdown at (241, 594) on xpath=//div[label='Syntax Highlighting:']
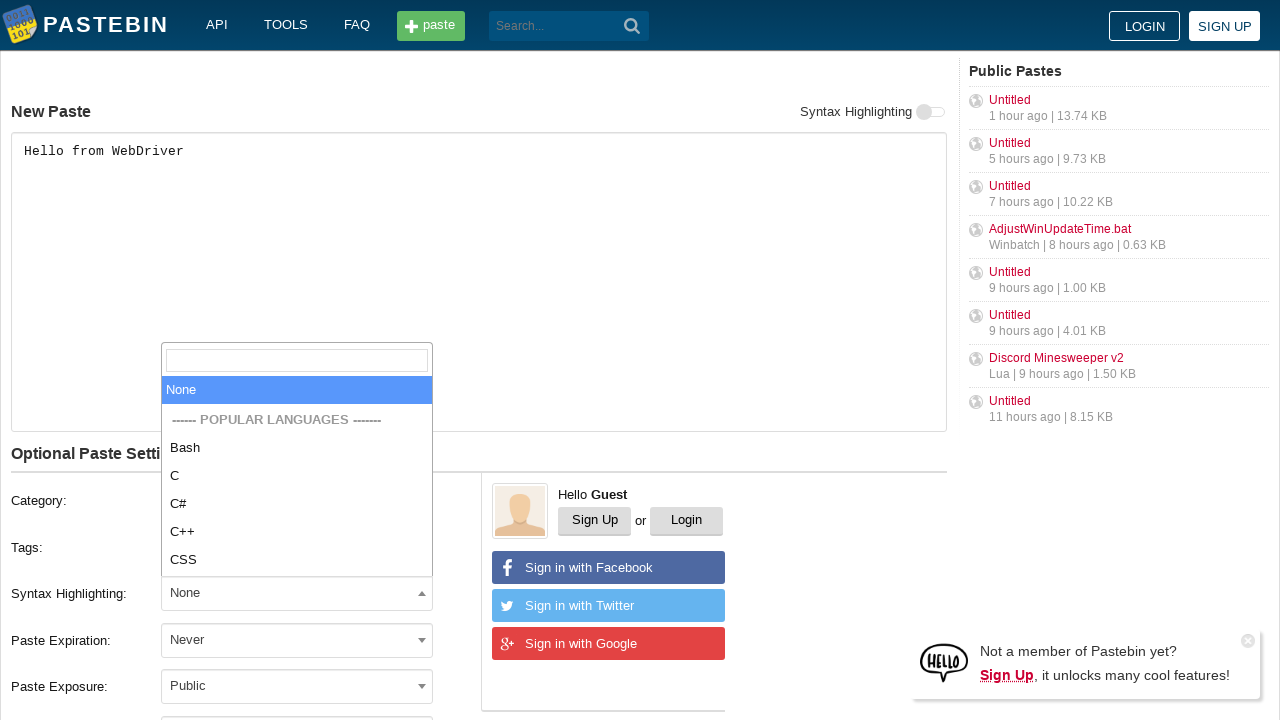

Typed 'Java' in syntax search field on input[type='search']
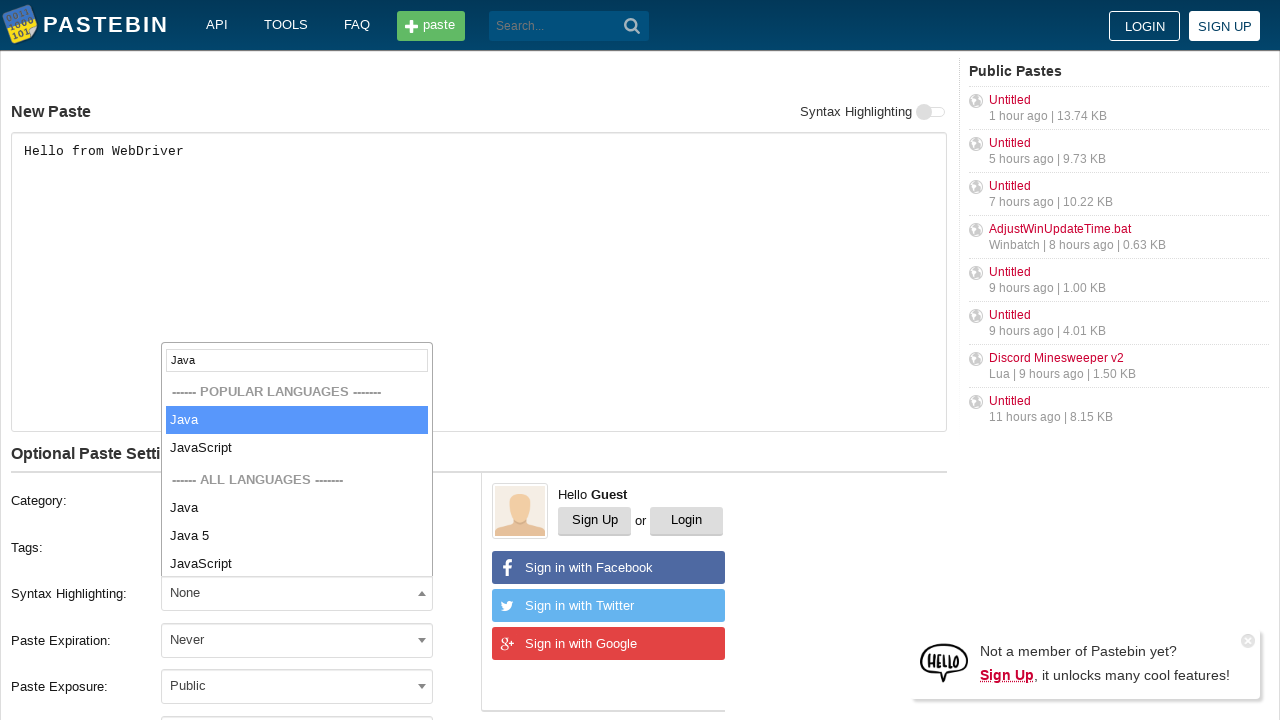

Pressed Enter to select Java syntax highlighting
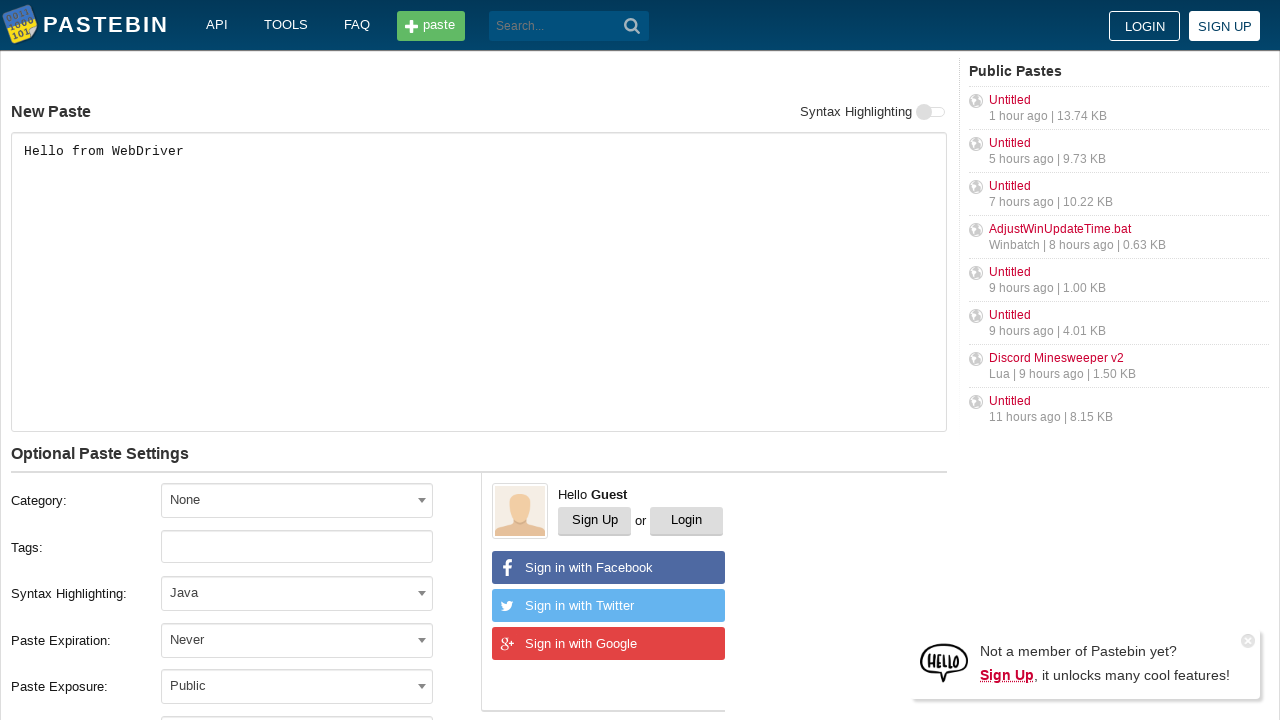

Clicked on expiration dropdown at (297, 640) on #select2-postform-expiration-container
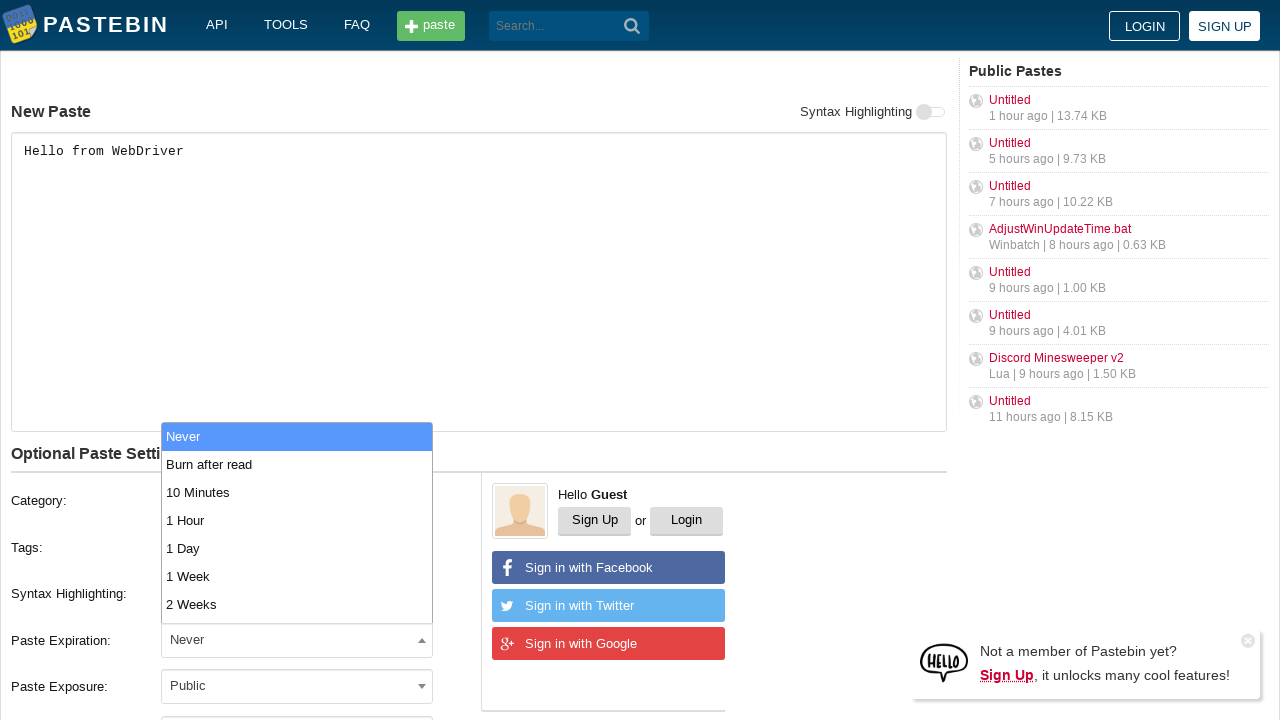

Selected '10 Minutes' expiration option at (297, 492) on xpath=//li[text()='10 Minutes']
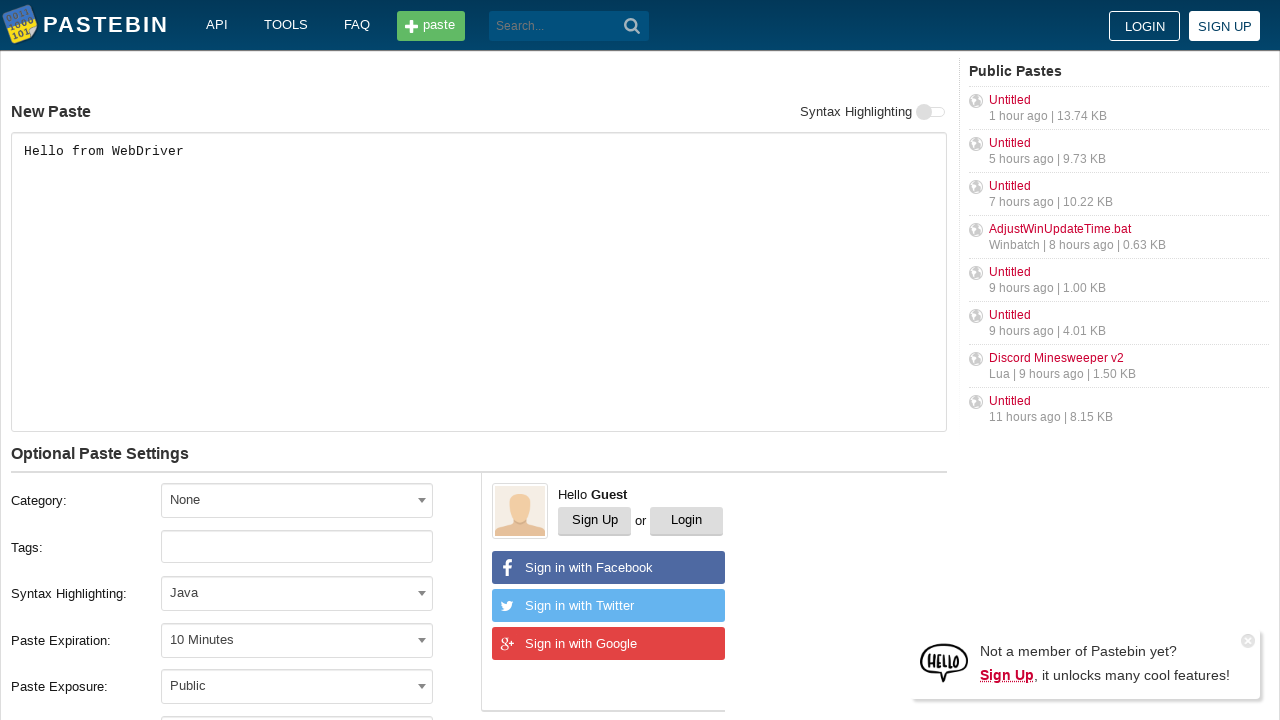

Clicked on Paste Name/Title field at (241, 361) on xpath=//div[label ='Paste Name / Title:']
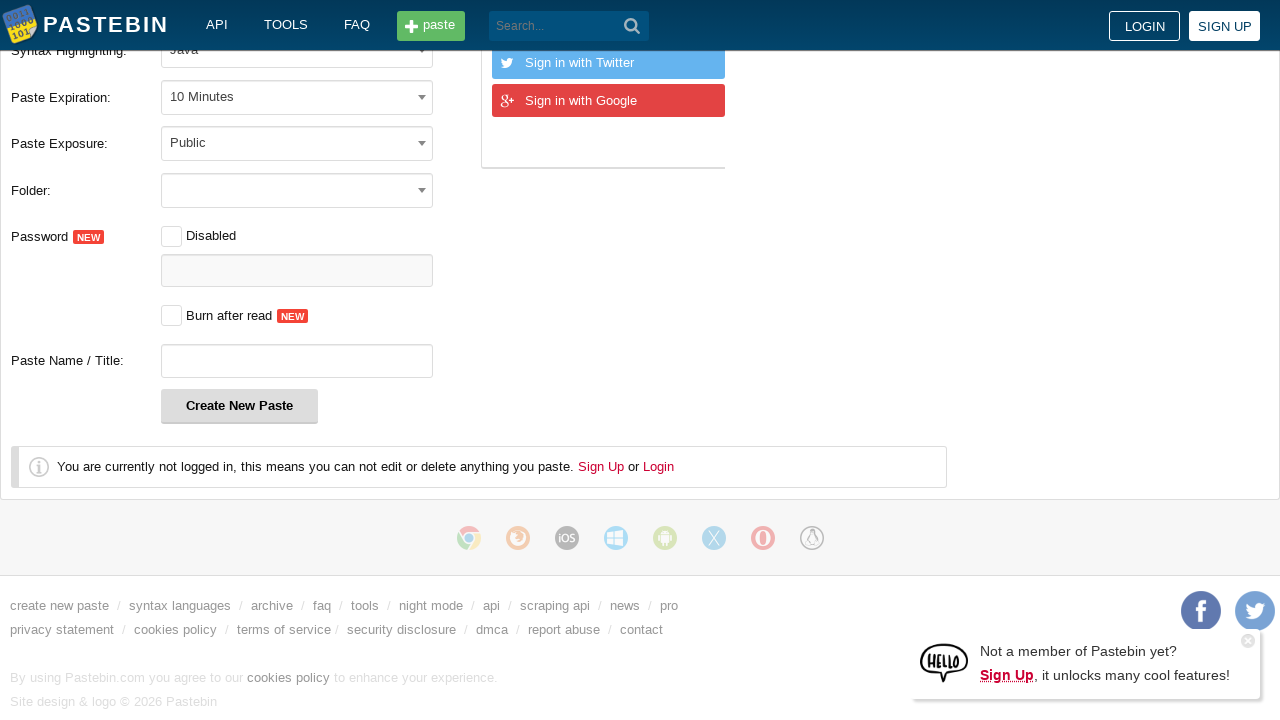

Filled paste name field with 'helloweb' on #postform-name
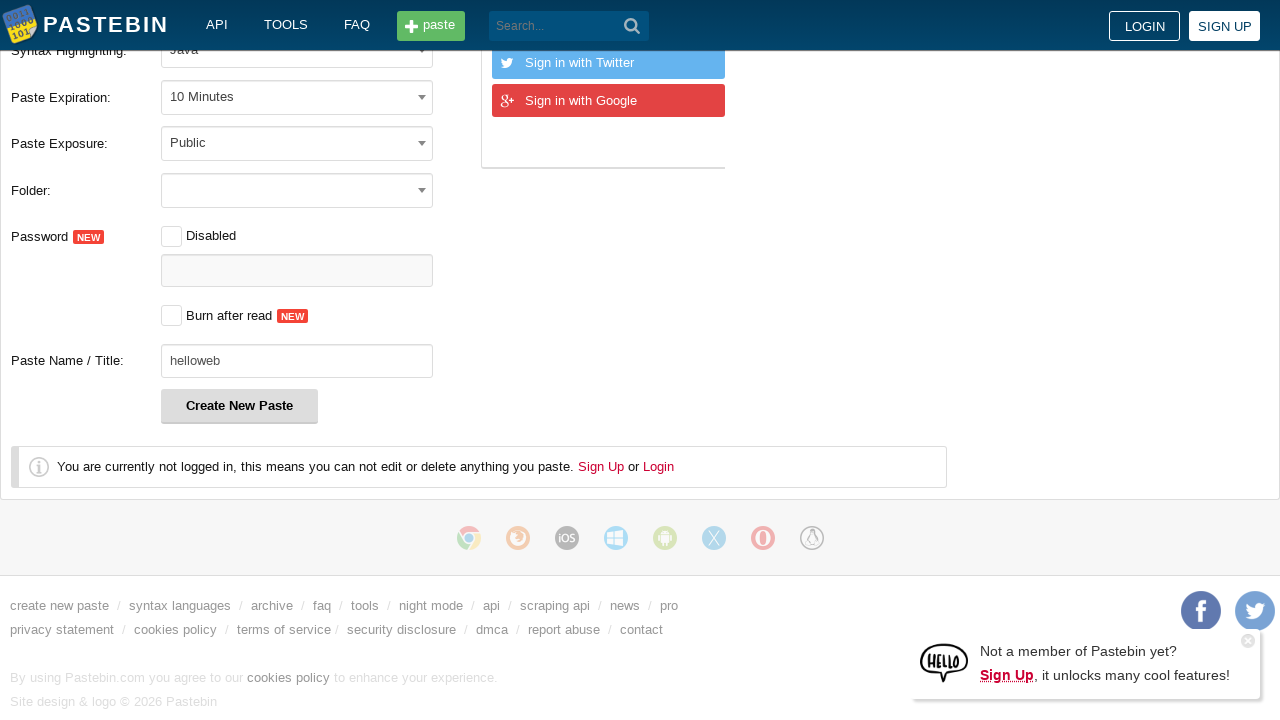

Pressed Enter to submit paste creation
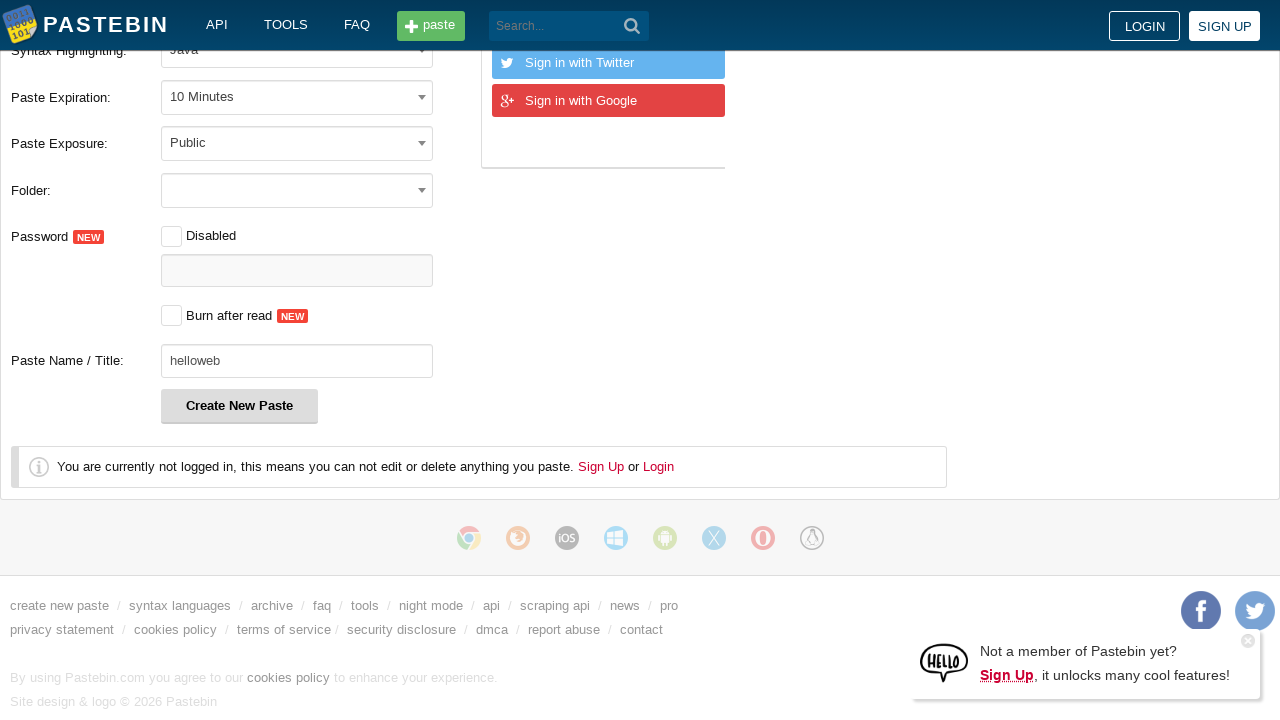

Waited for network to become idle, paste created successfully
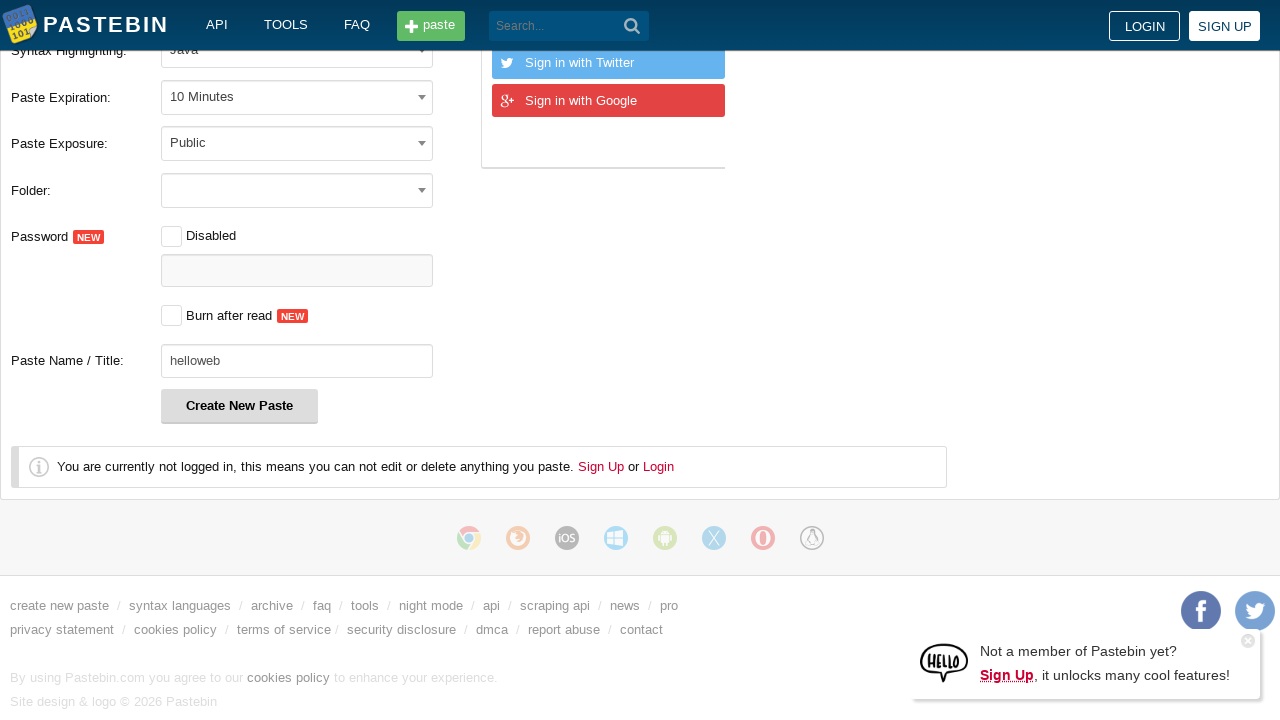

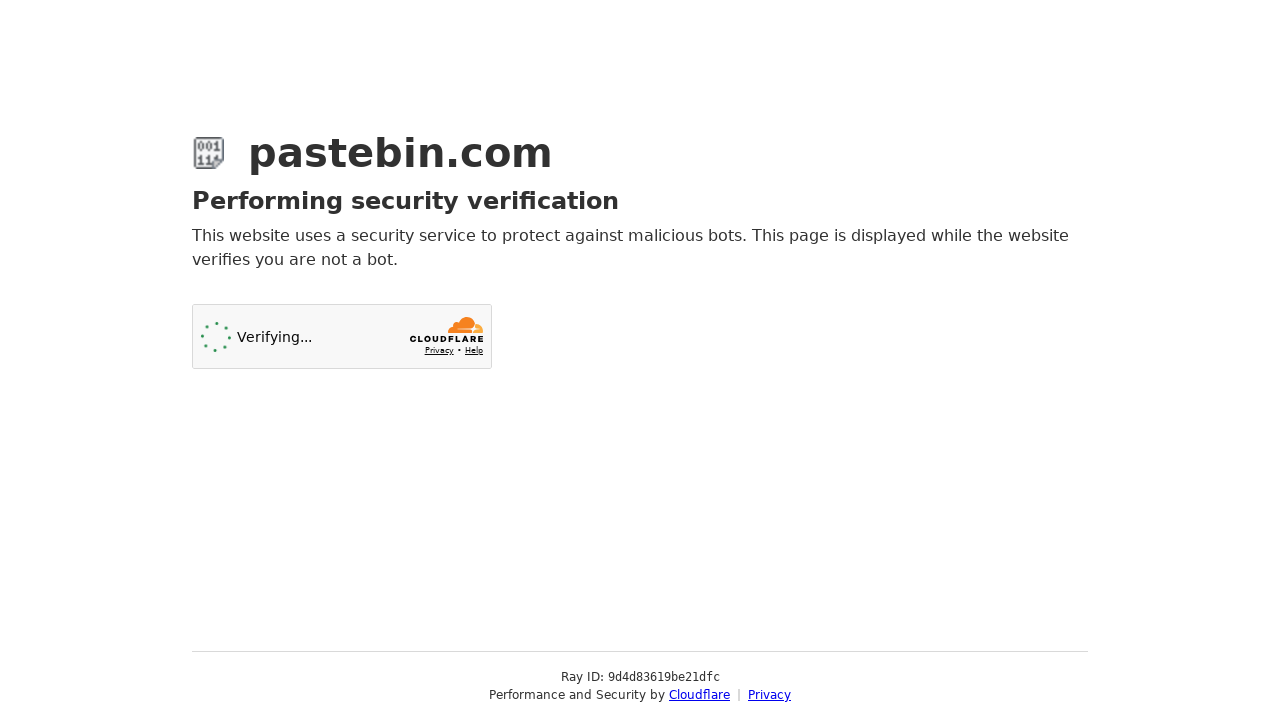